Tests the search functionality by navigating to the search page, entering "python" as a search term, and verifying that all returned results contain "python" in the language name.

Starting URL: https://99-bottles-of-beer.net/

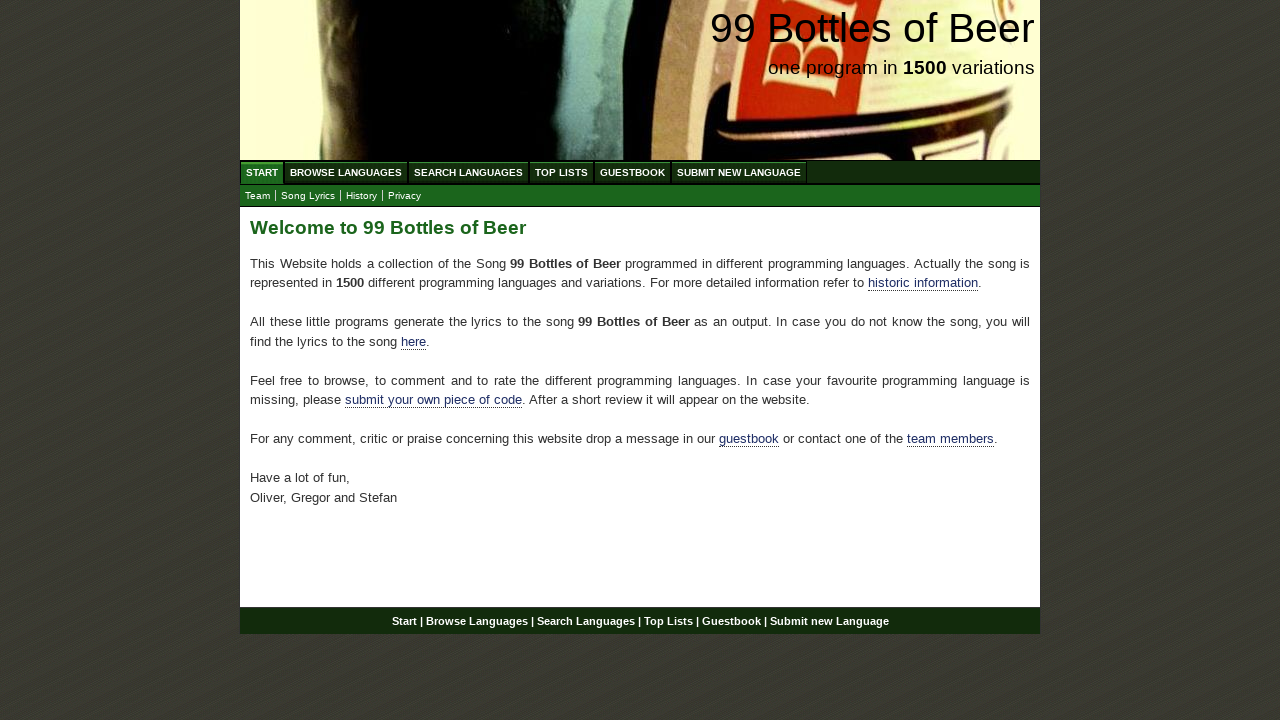

Clicked on 'Search Languages' menu item at (468, 172) on xpath=//ul[@id='menu']/li/a[@href='/search.html']
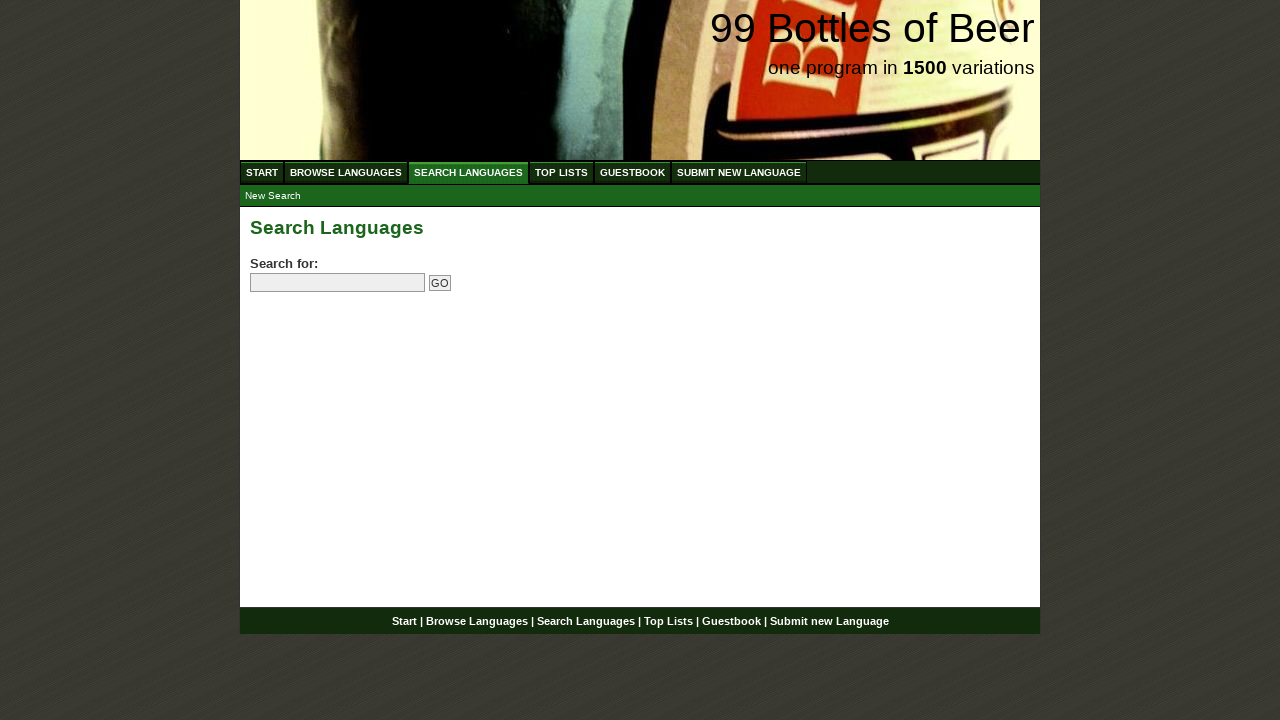

Clicked on the search field at (338, 283) on input[name='search']
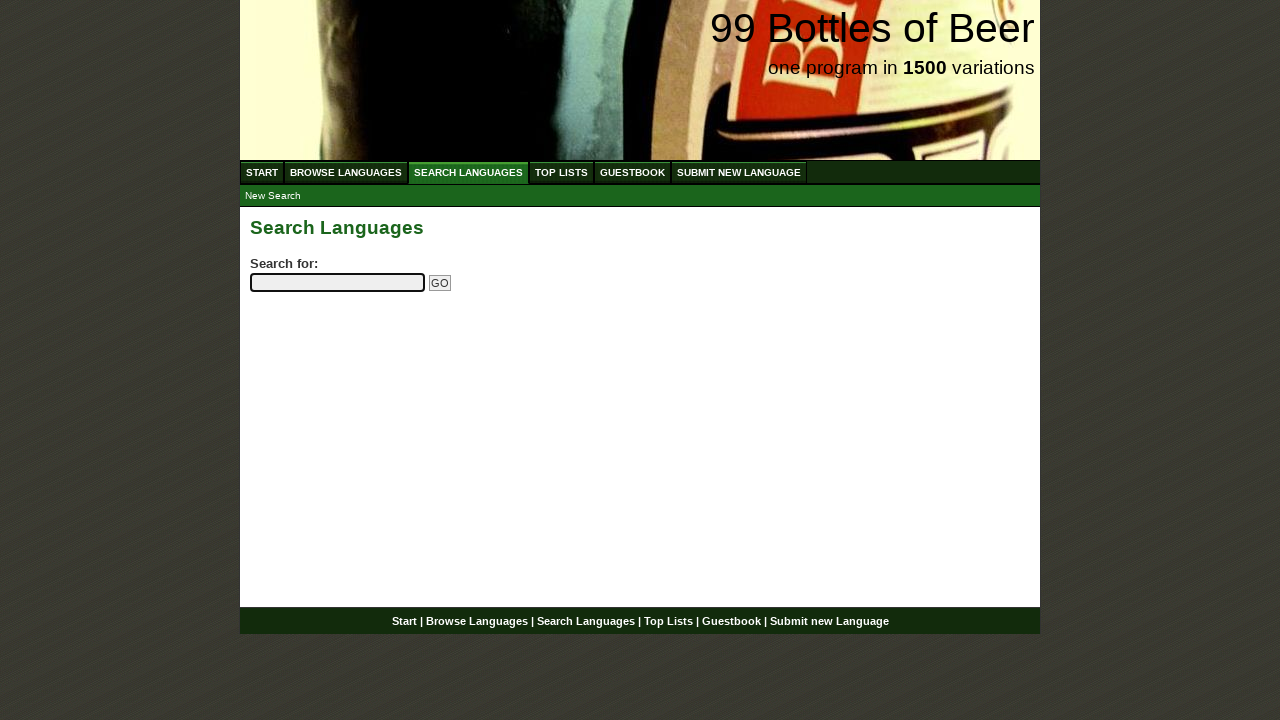

Entered 'python' as search term on input[name='search']
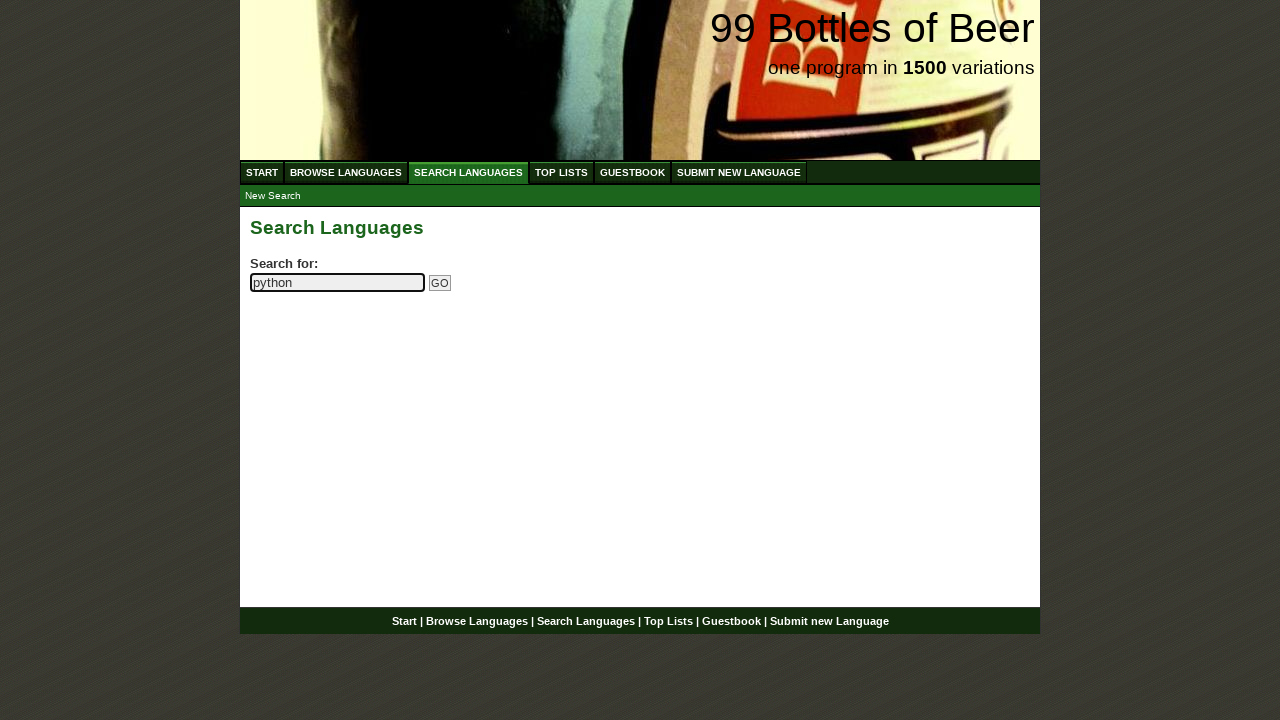

Clicked the submit button to search at (440, 283) on input[name='submitsearch']
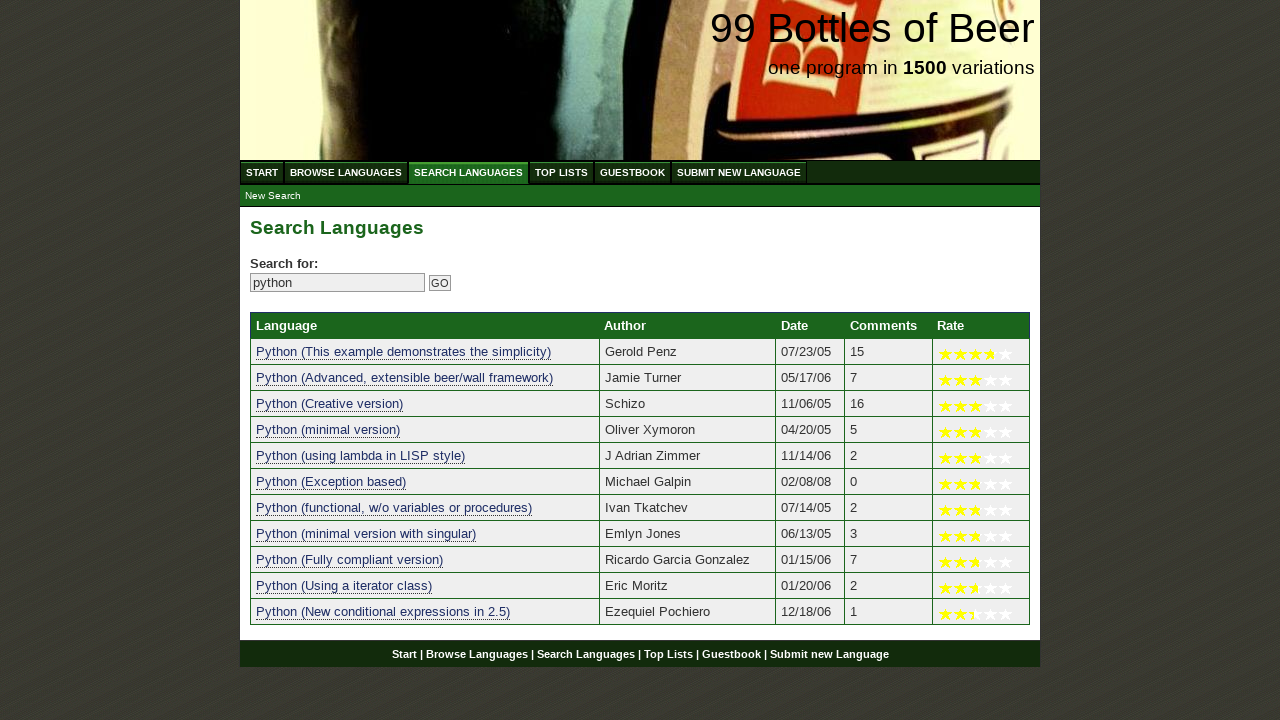

Search results table loaded with language entries
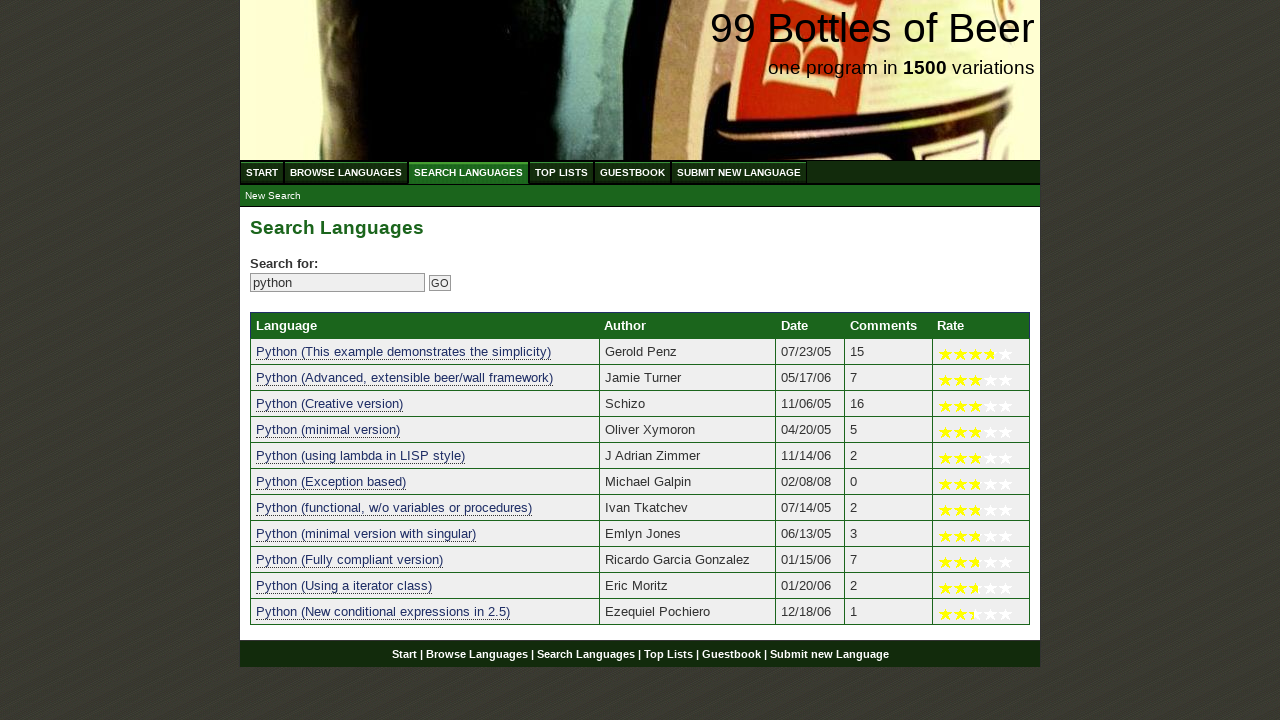

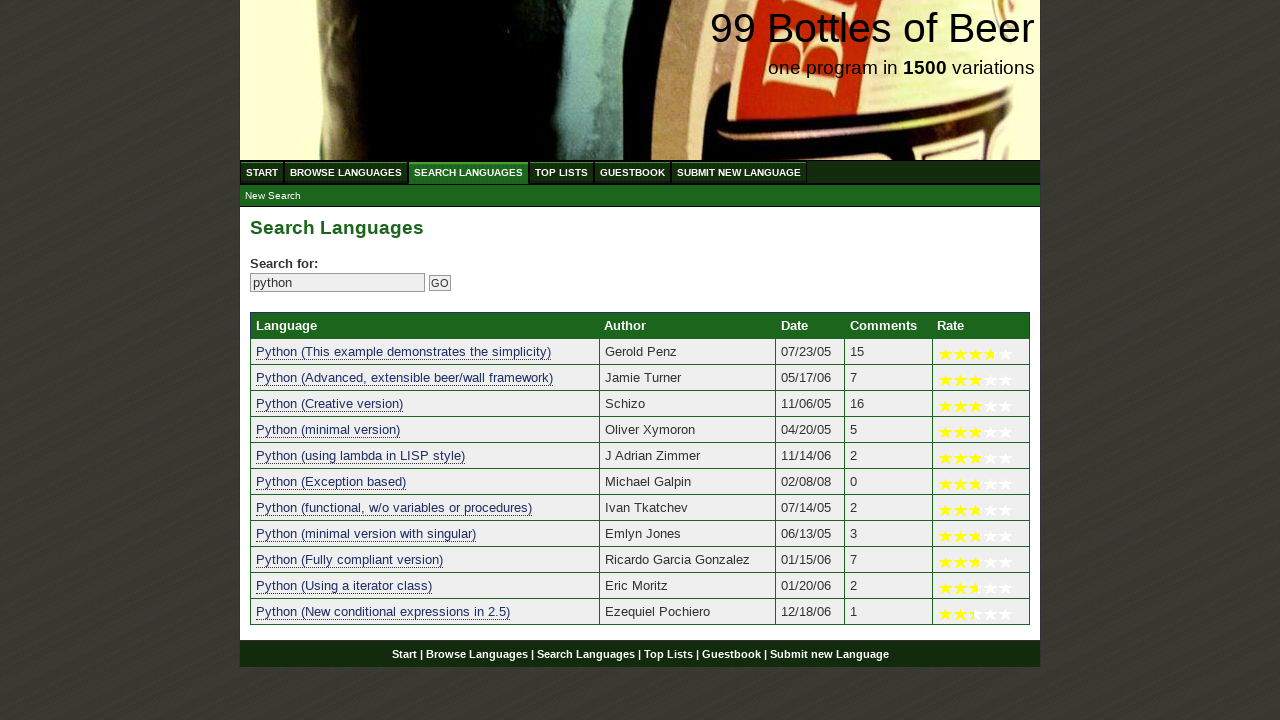